Tests explicit wait functionality by waiting for an image to load and verifying its source contains 'landscape'

Starting URL: https://bonigarcia.dev/selenium-webdriver-java/loading-images.html

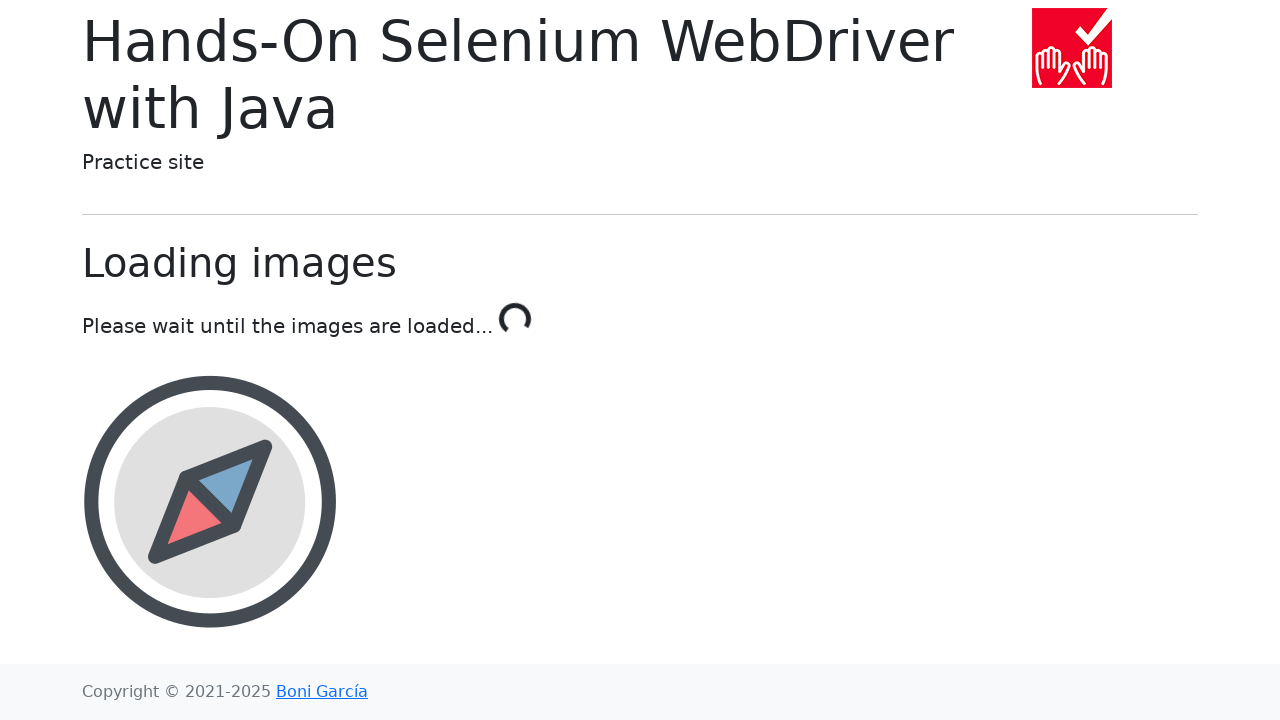

Navigated to loading images page
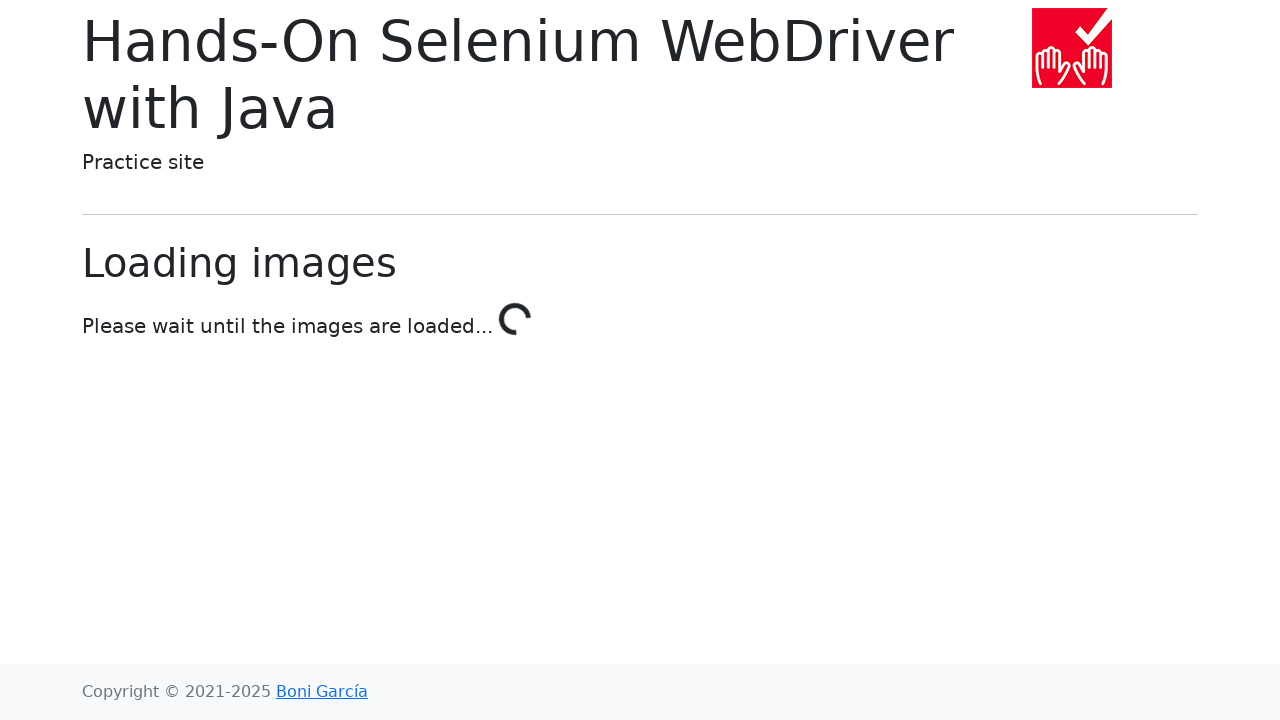

Waited for landscape image to load (explicit wait)
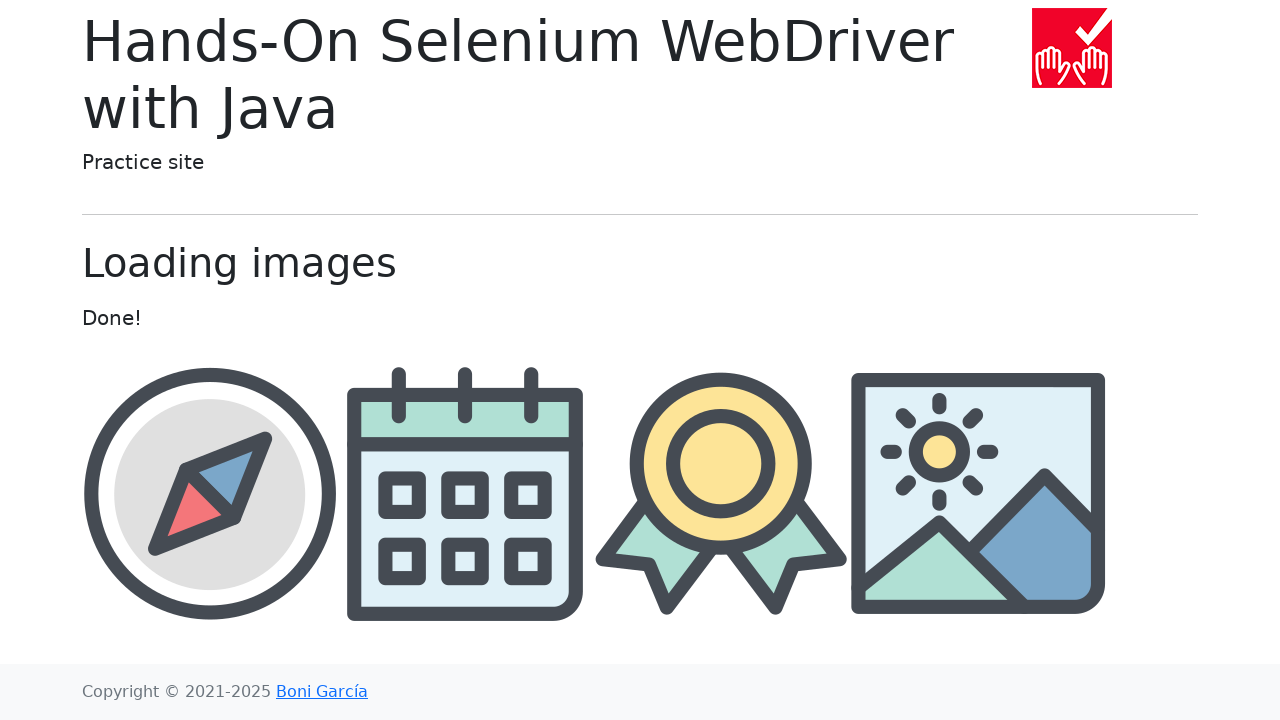

Retrieved src attribute from landscape image
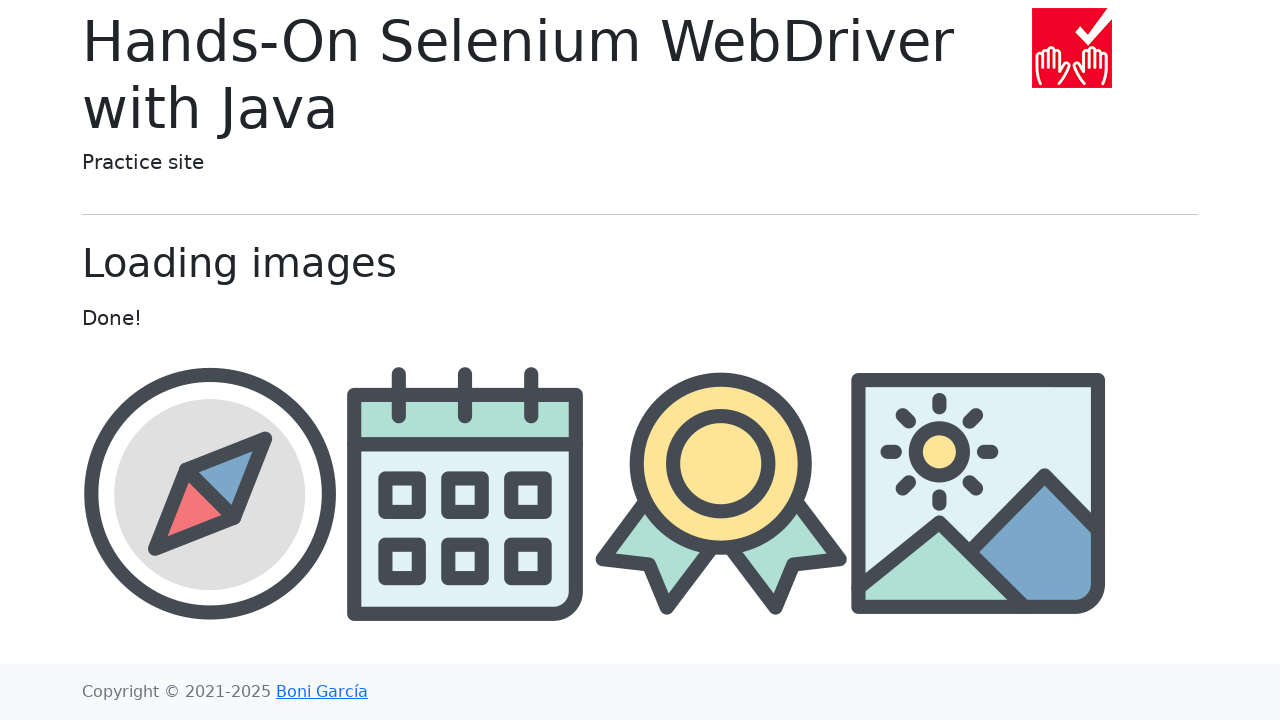

Verified that image source contains 'landscape'
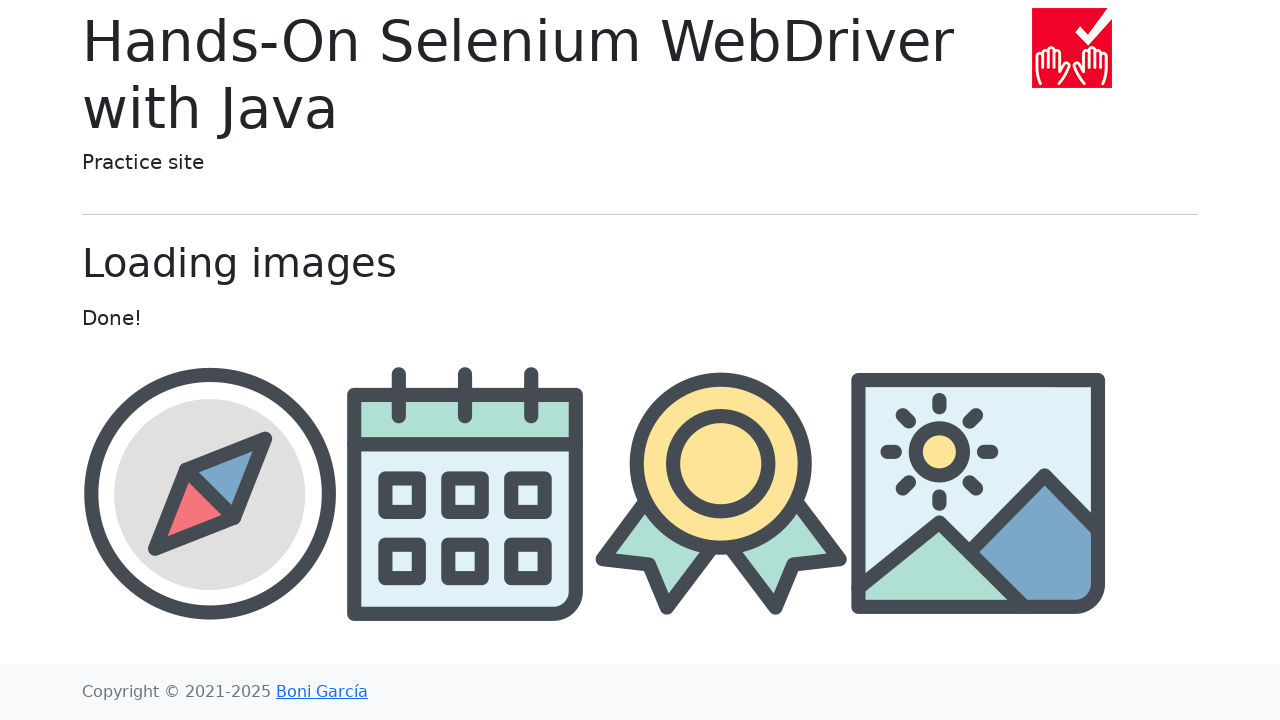

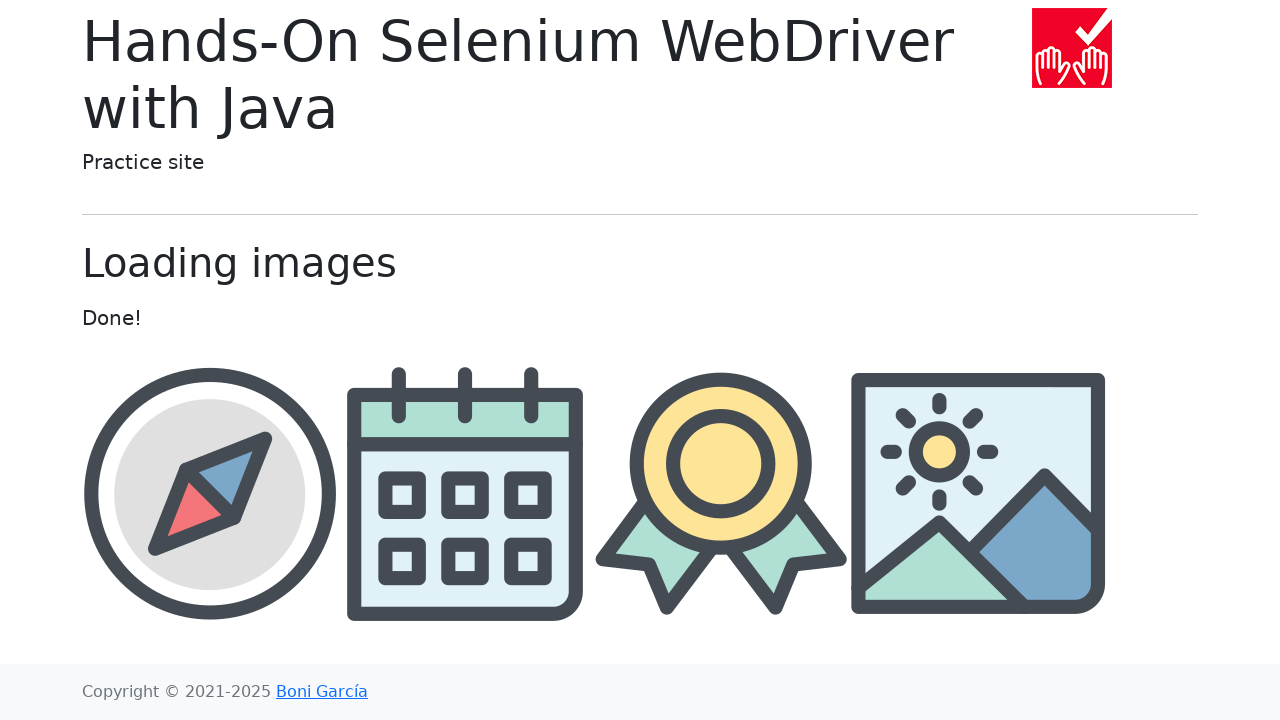